Tests the description tab functionality for a book product page

Starting URL: https://practice.automationtesting.in/

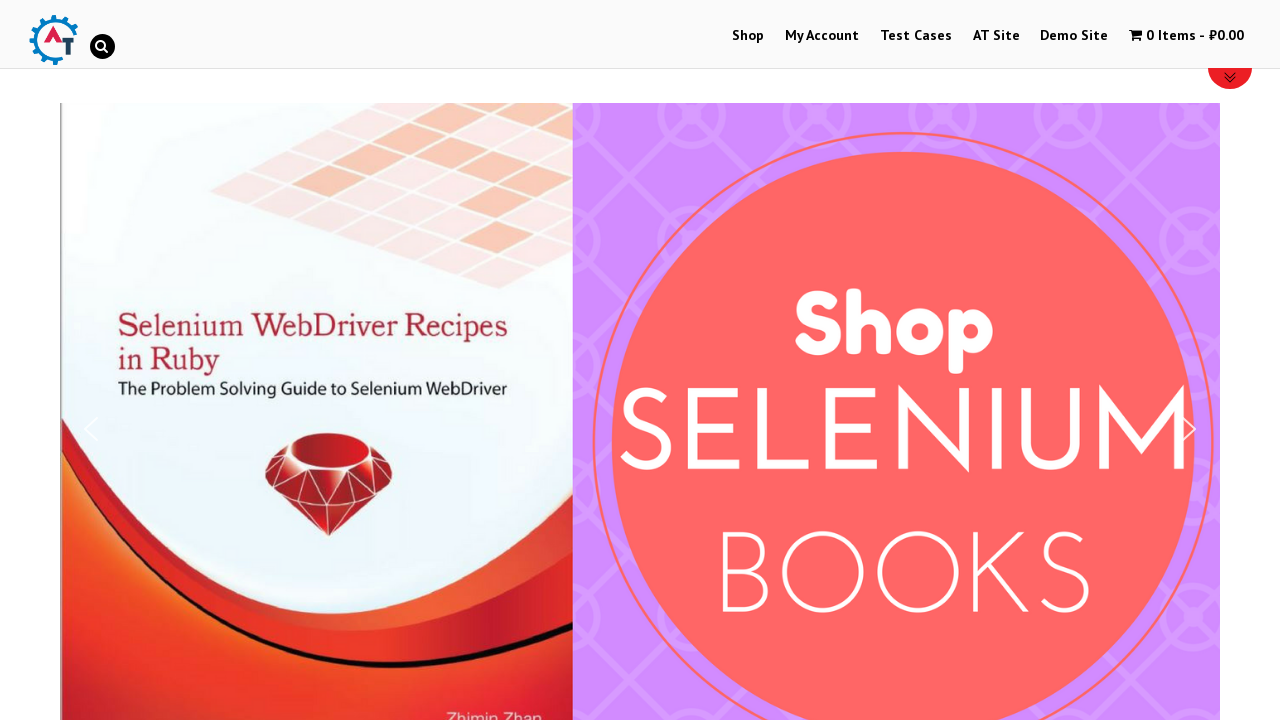

Clicked on Shop menu at (748, 36) on a:has-text('Shop')
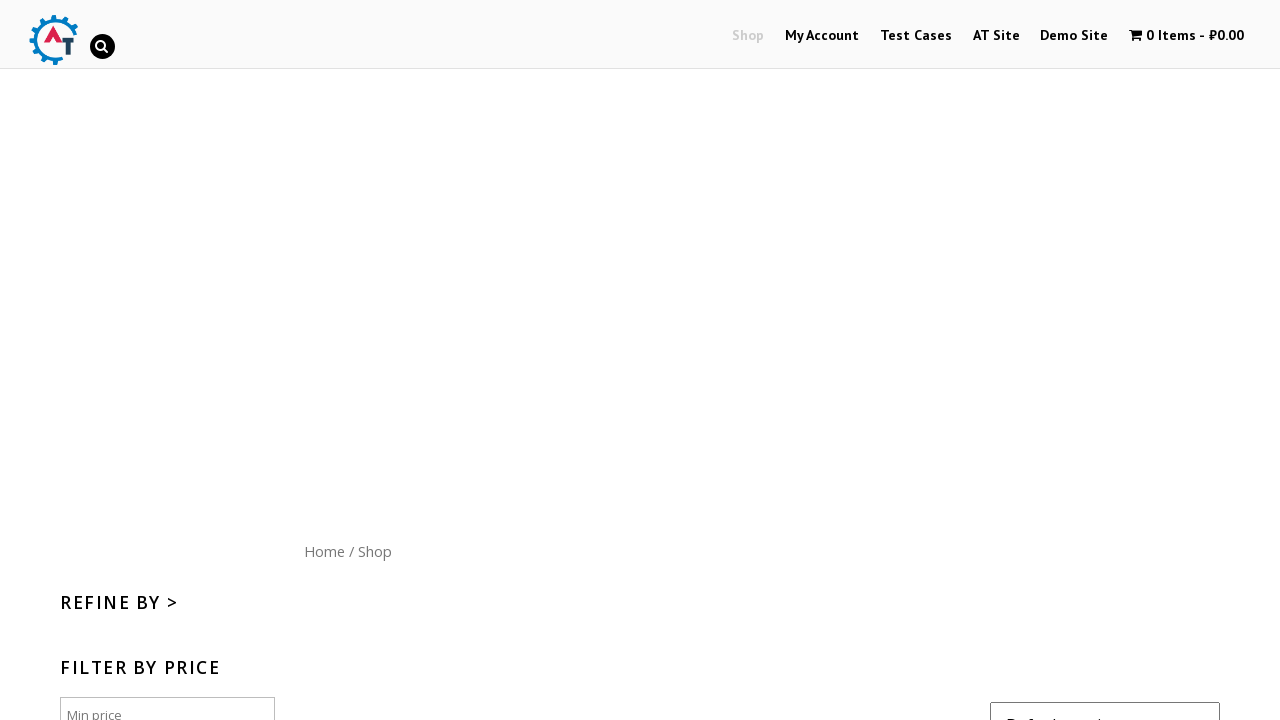

Clicked on Home menu button at (324, 551) on a:has-text('Home')
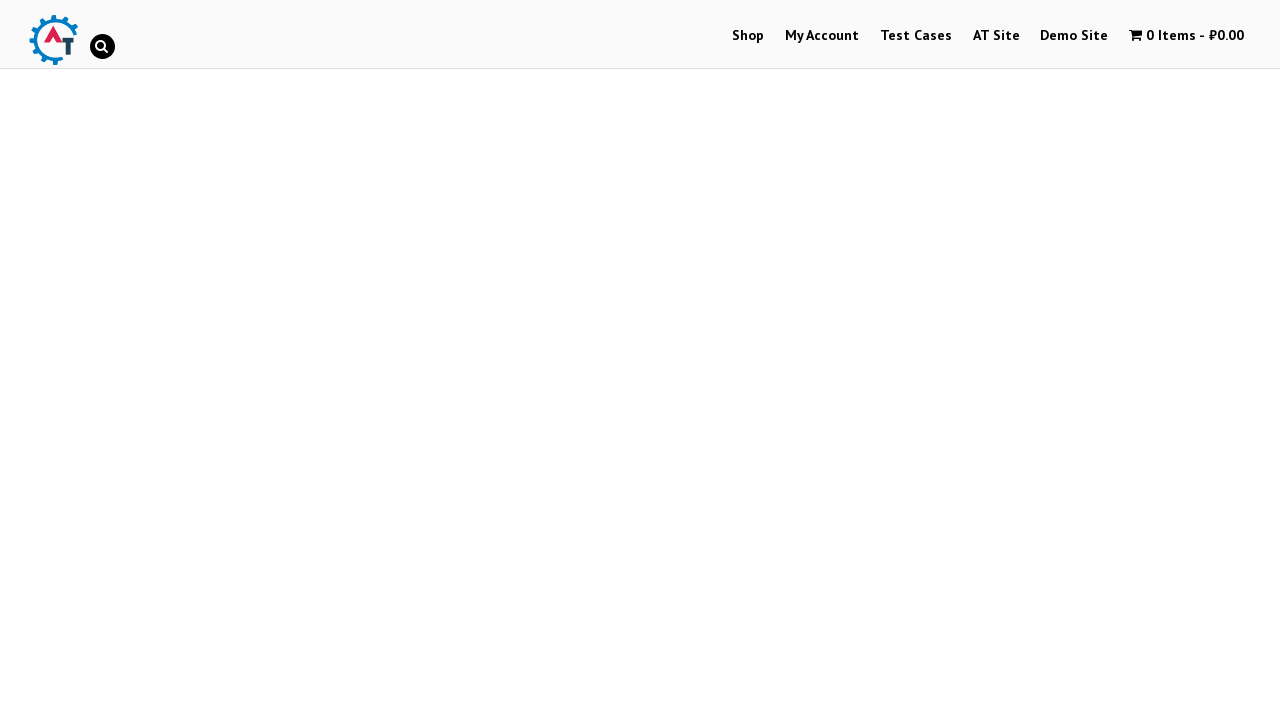

Scrolled down 200px to see arrivals
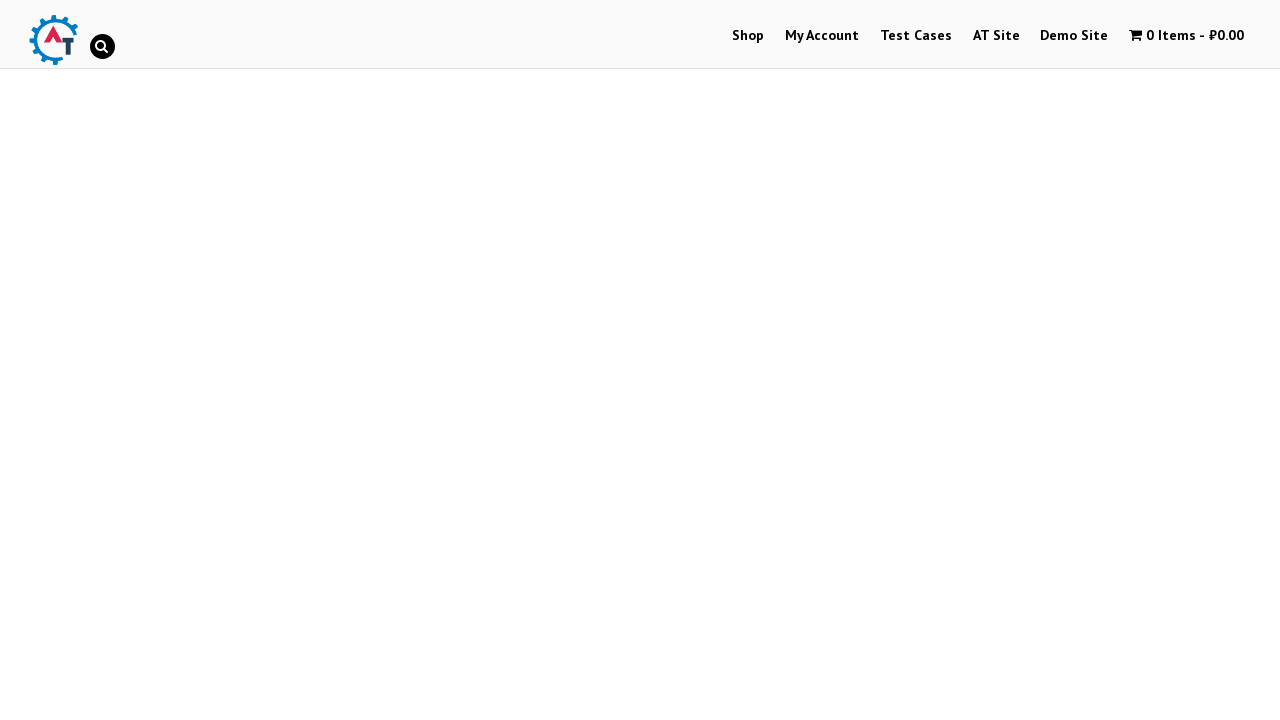

Clicked on Mastering JavaScript book at (1039, 361) on h3:has-text('Mastering JavaScript')
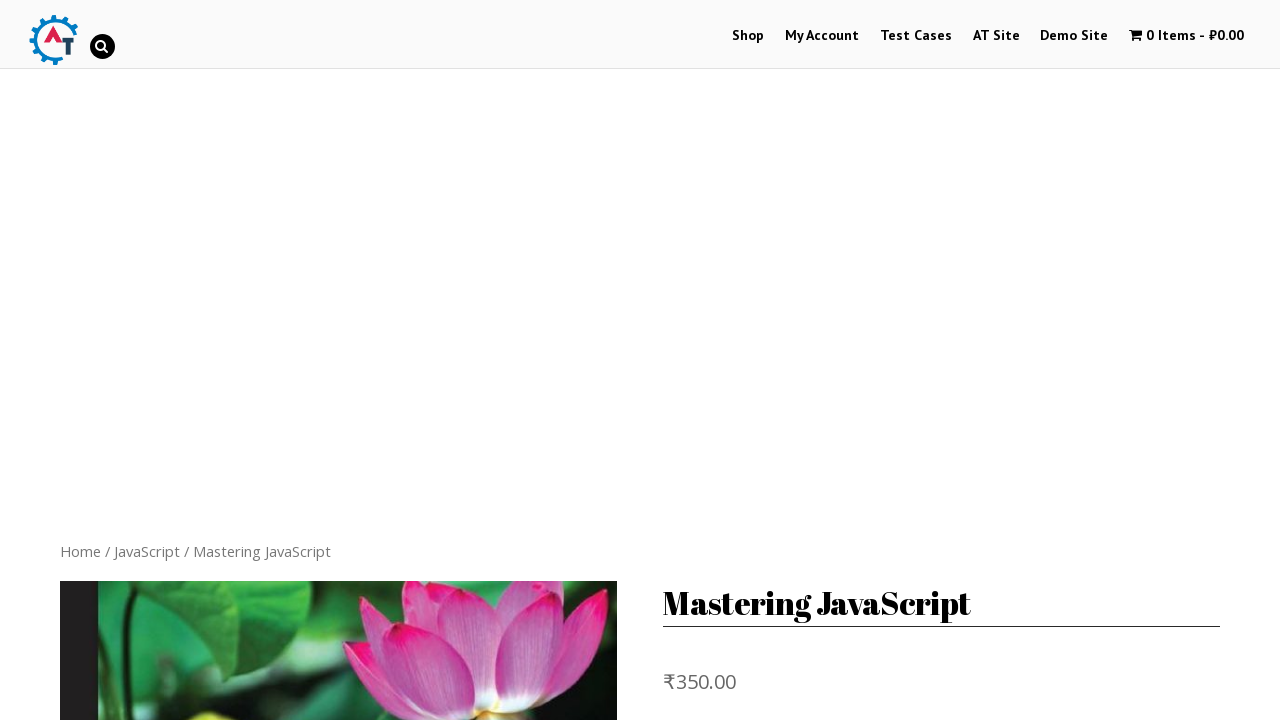

Scrolled down 600px to description area
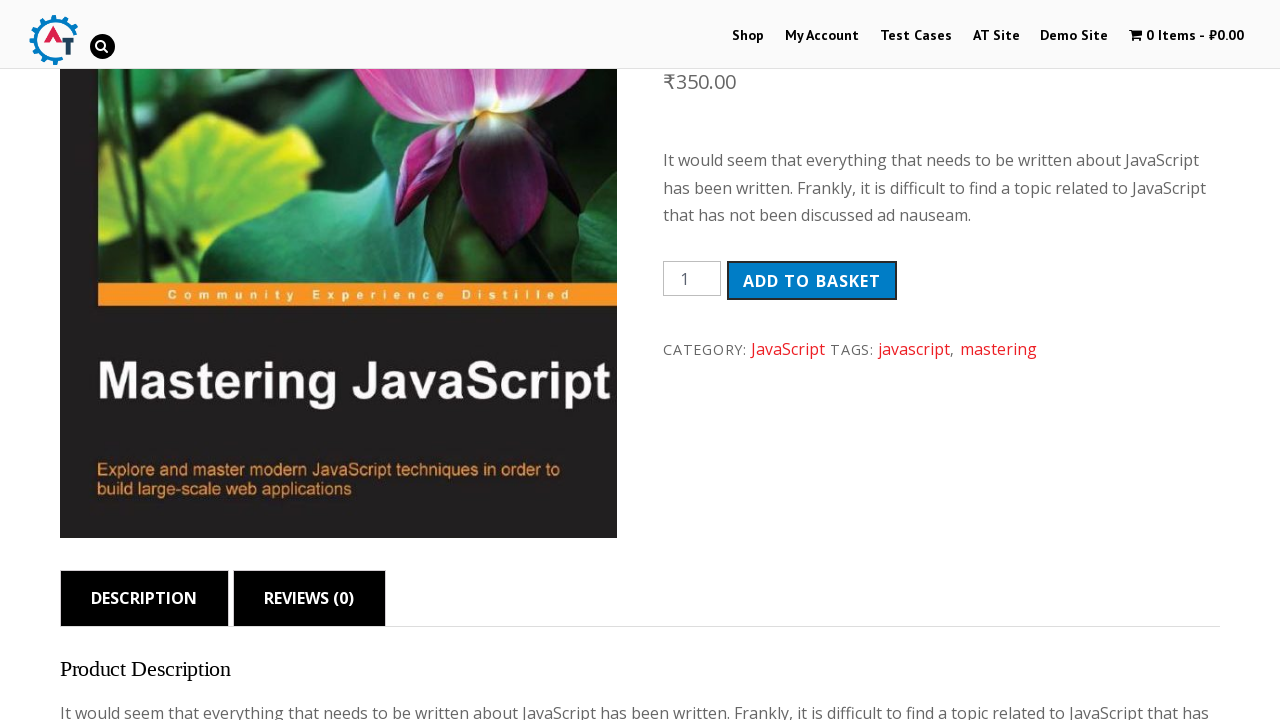

Clicked on Description tab at (144, 598) on li.description_tab
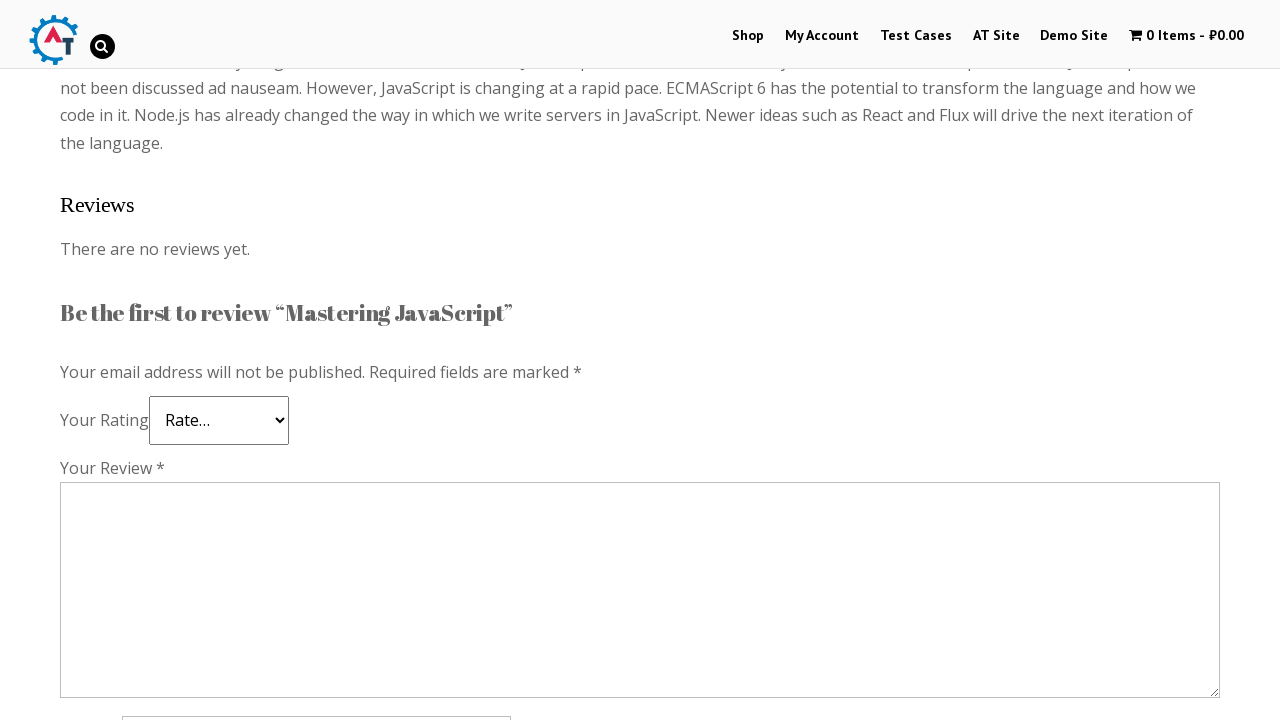

Product Description header is visible - description tab loaded successfully
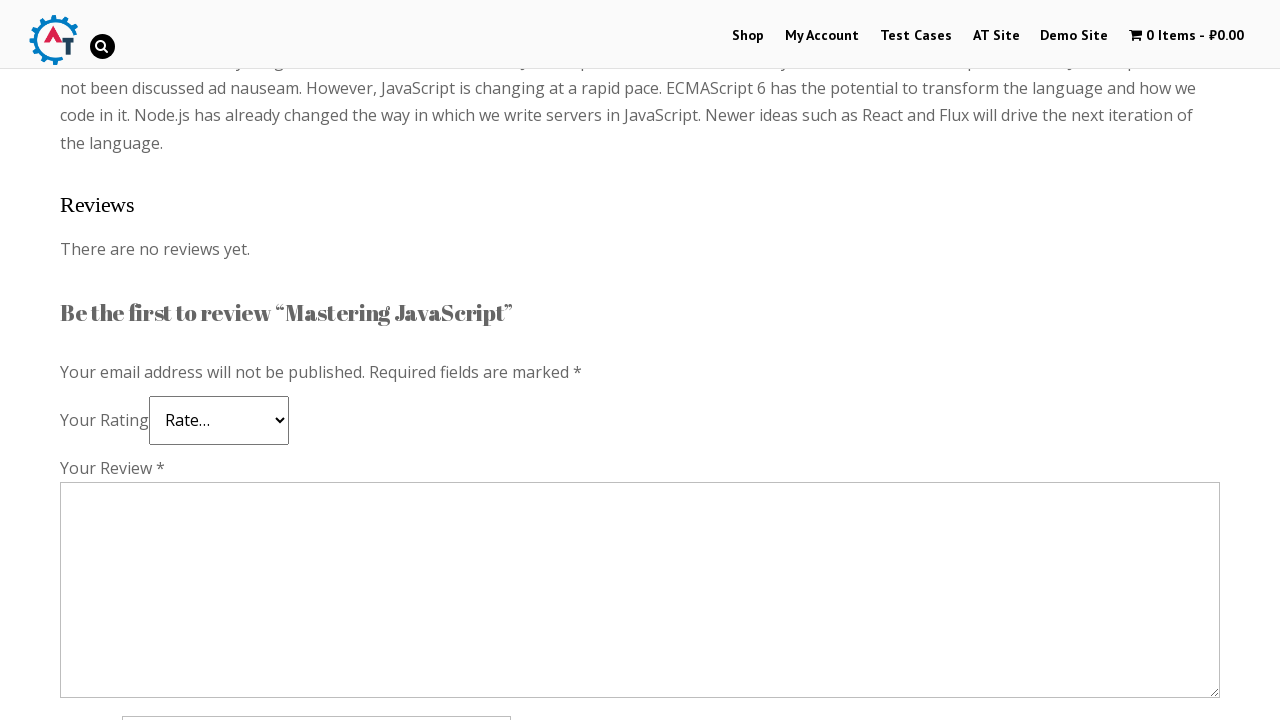

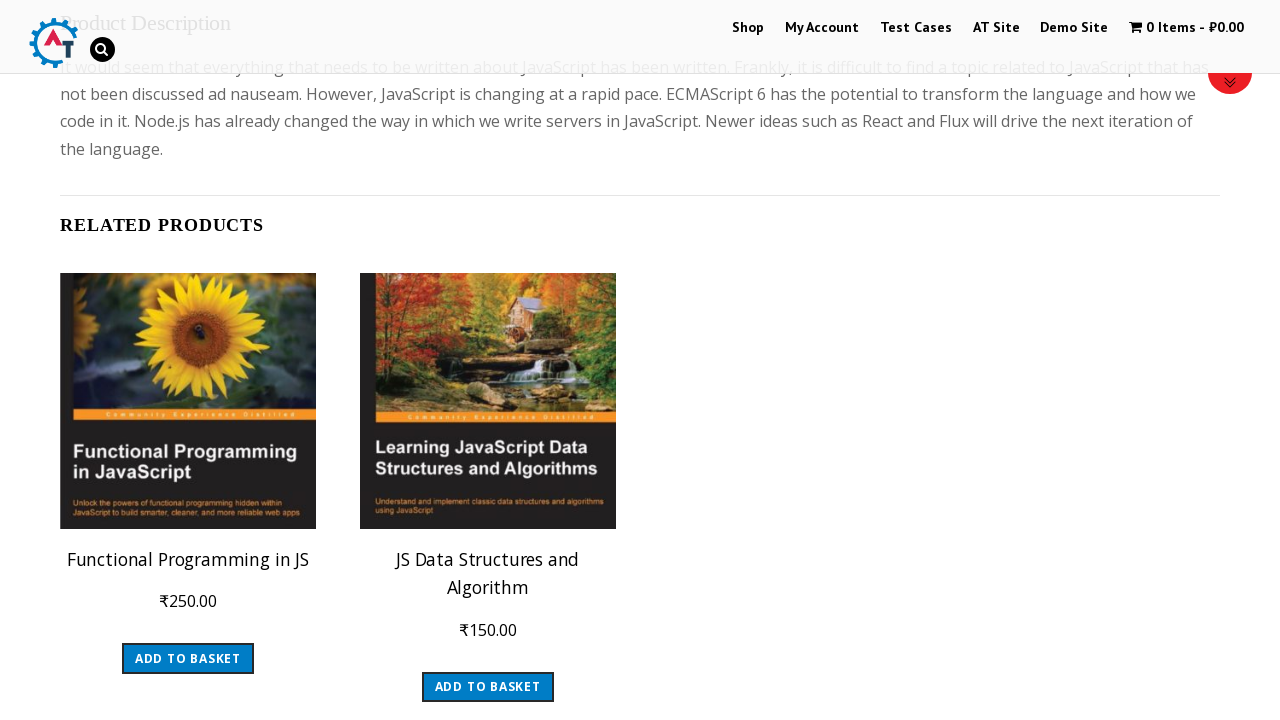